Tests drag and drop functionality by dragging a ball element to different dropzones and verifying the drops

Starting URL: https://training-support.net/webelements/drag-drop

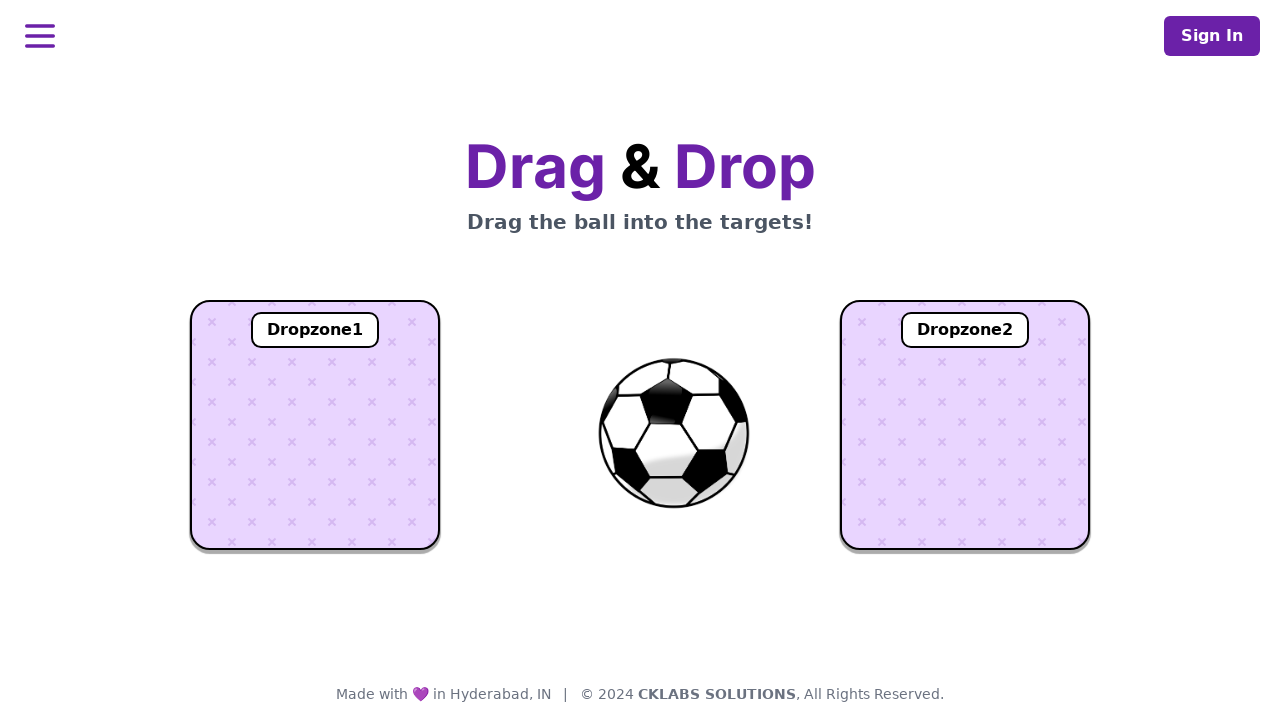

Located the draggable ball element
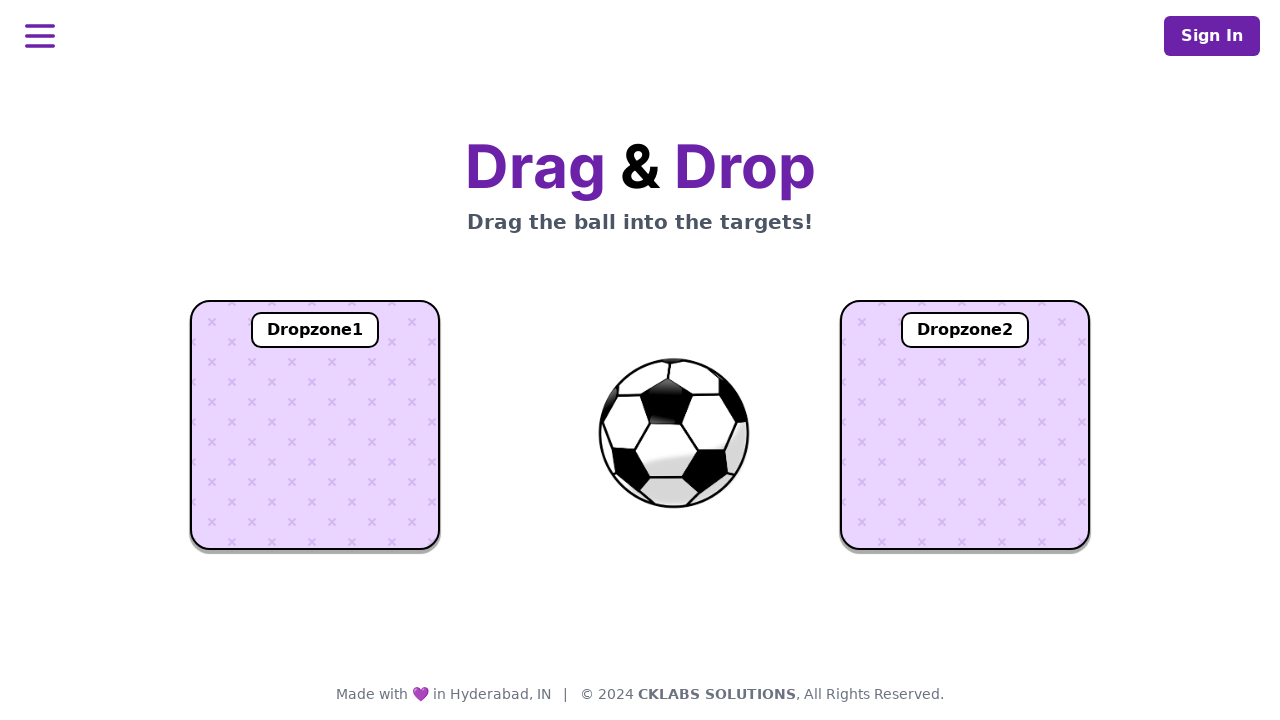

Located dropzone1 element
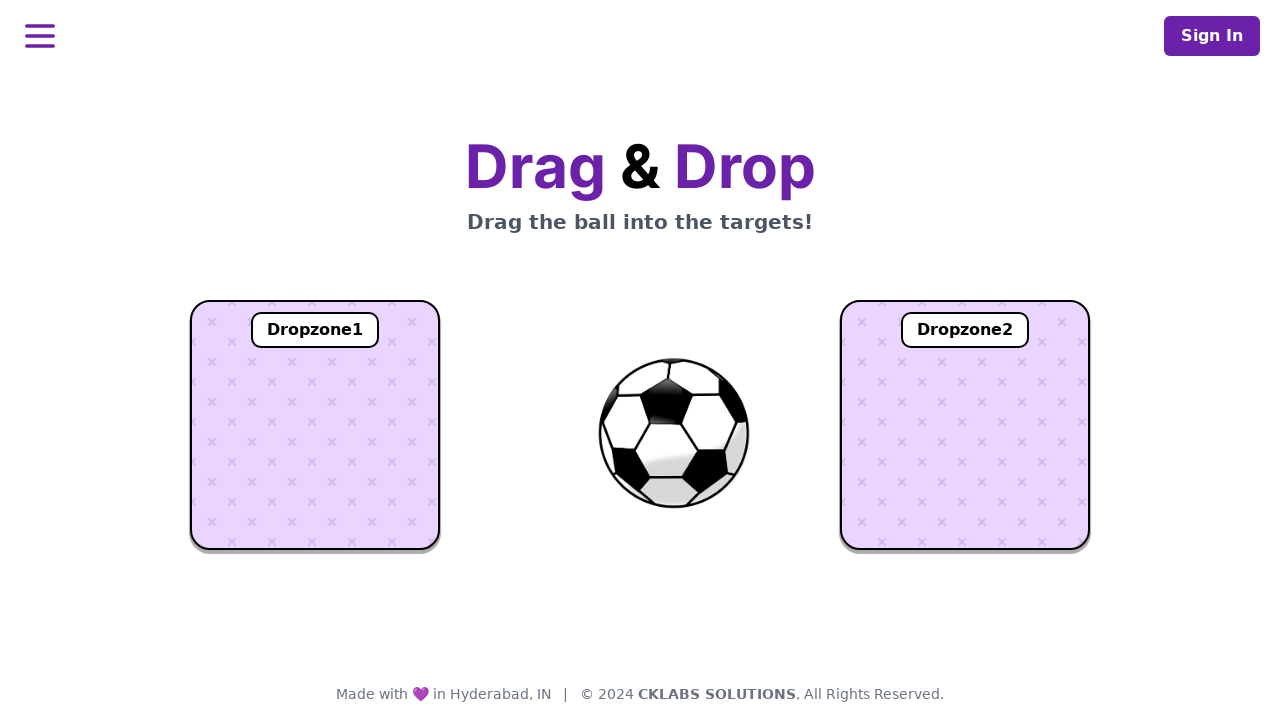

Located dropzone2 element
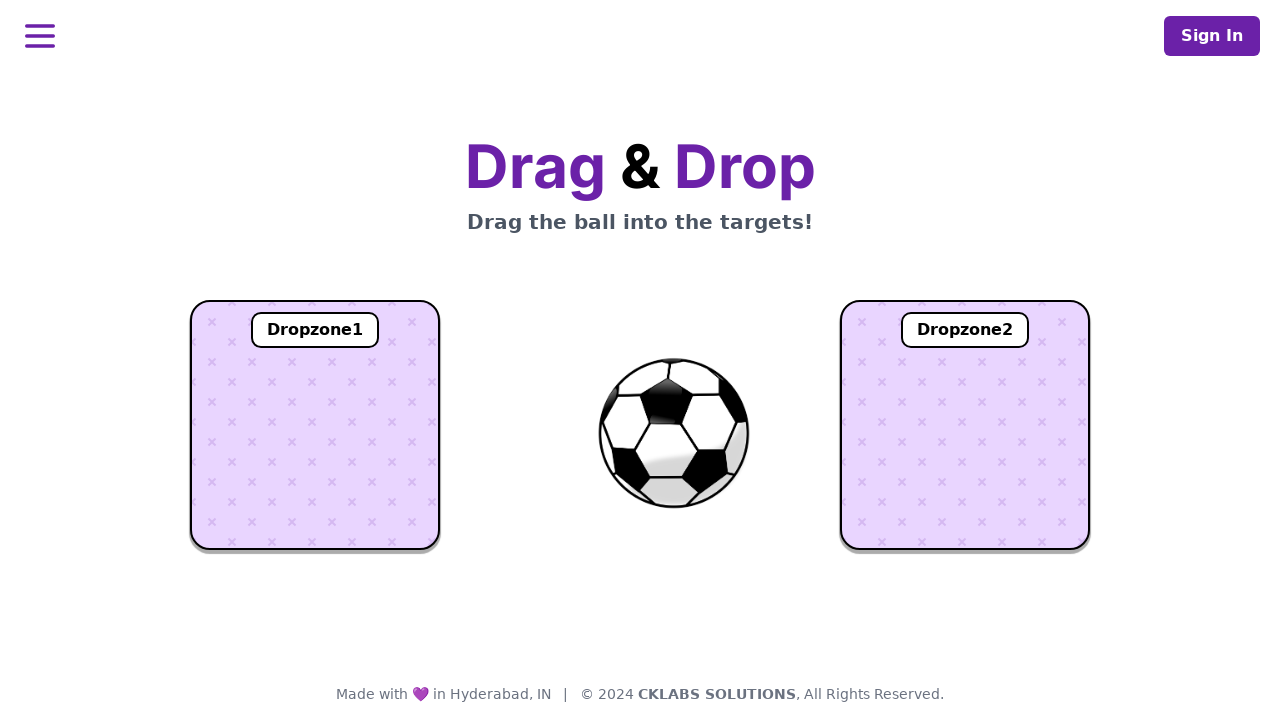

Dragged ball element to dropzone1 at (315, 425)
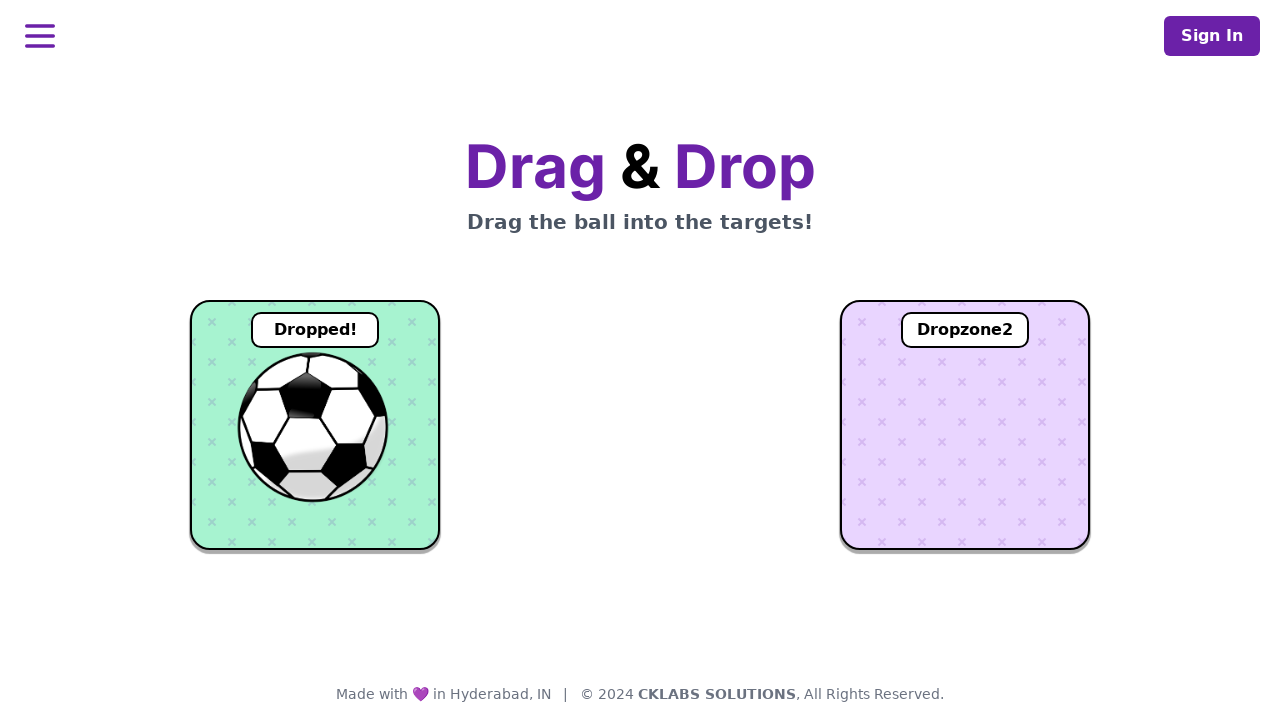

Verified ball was successfully dropped in dropzone1
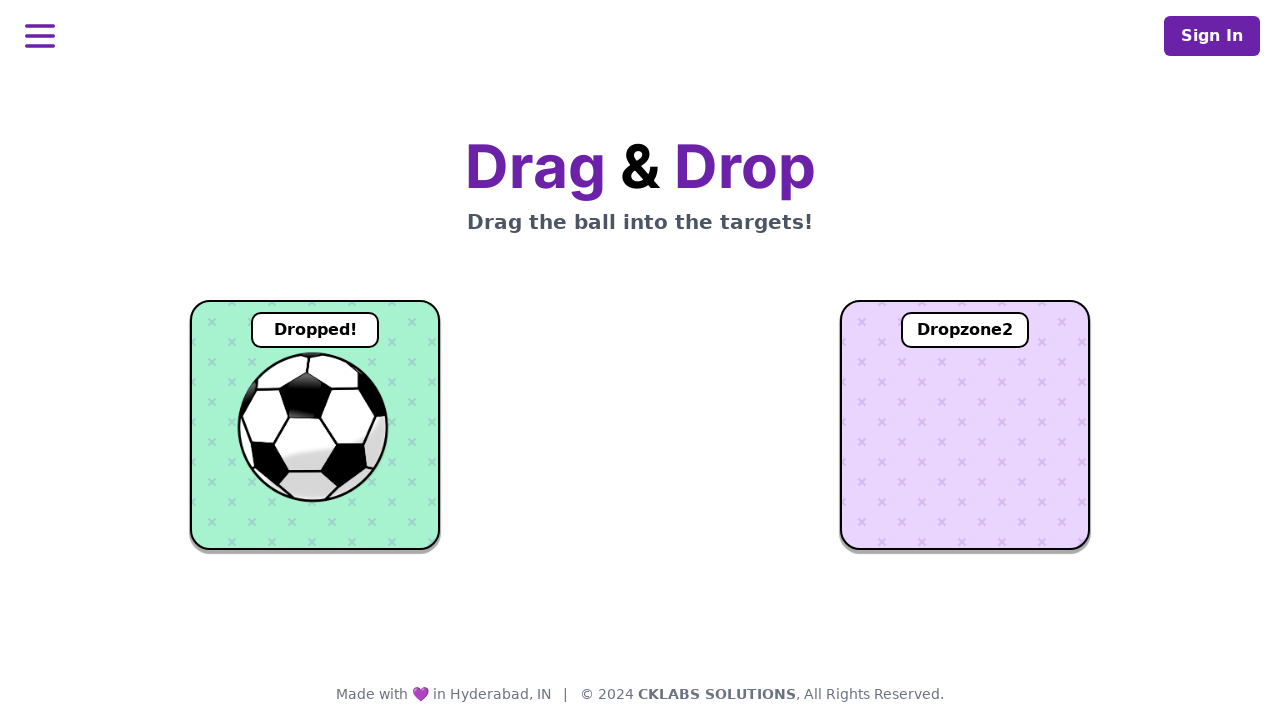

Dragged ball element from dropzone1 to dropzone2 at (965, 425)
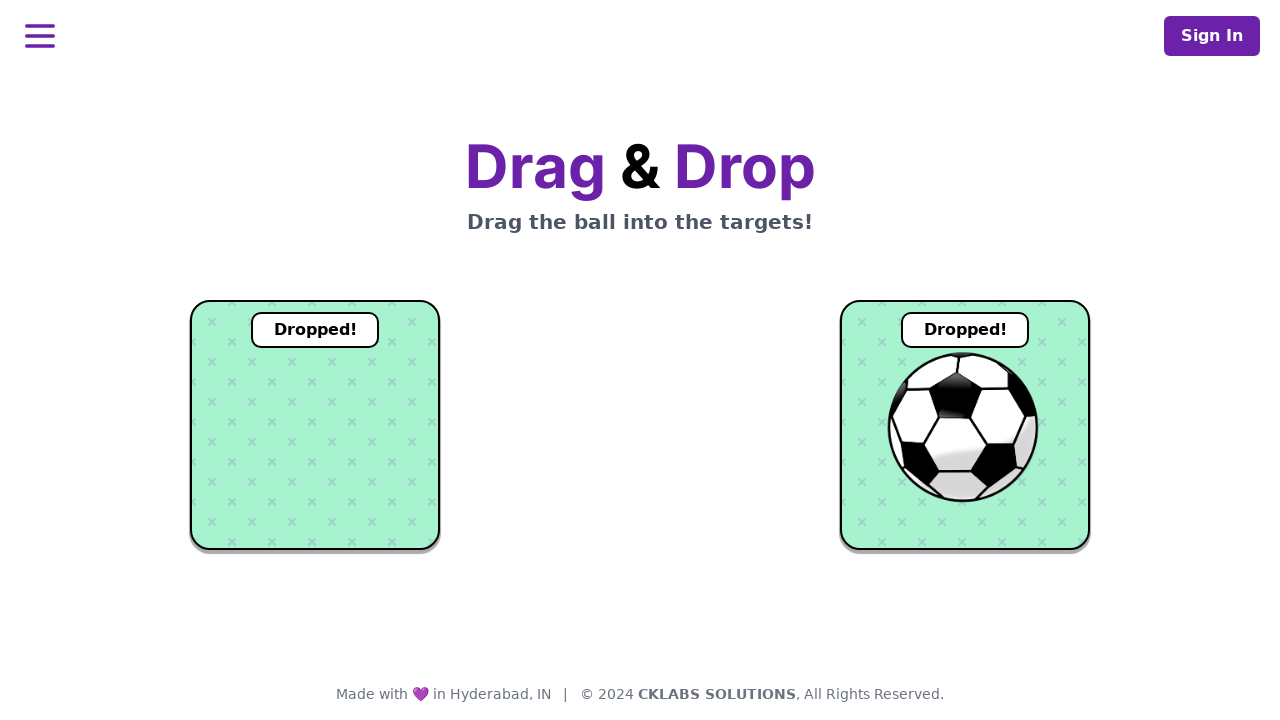

Verified ball was successfully dropped in dropzone2
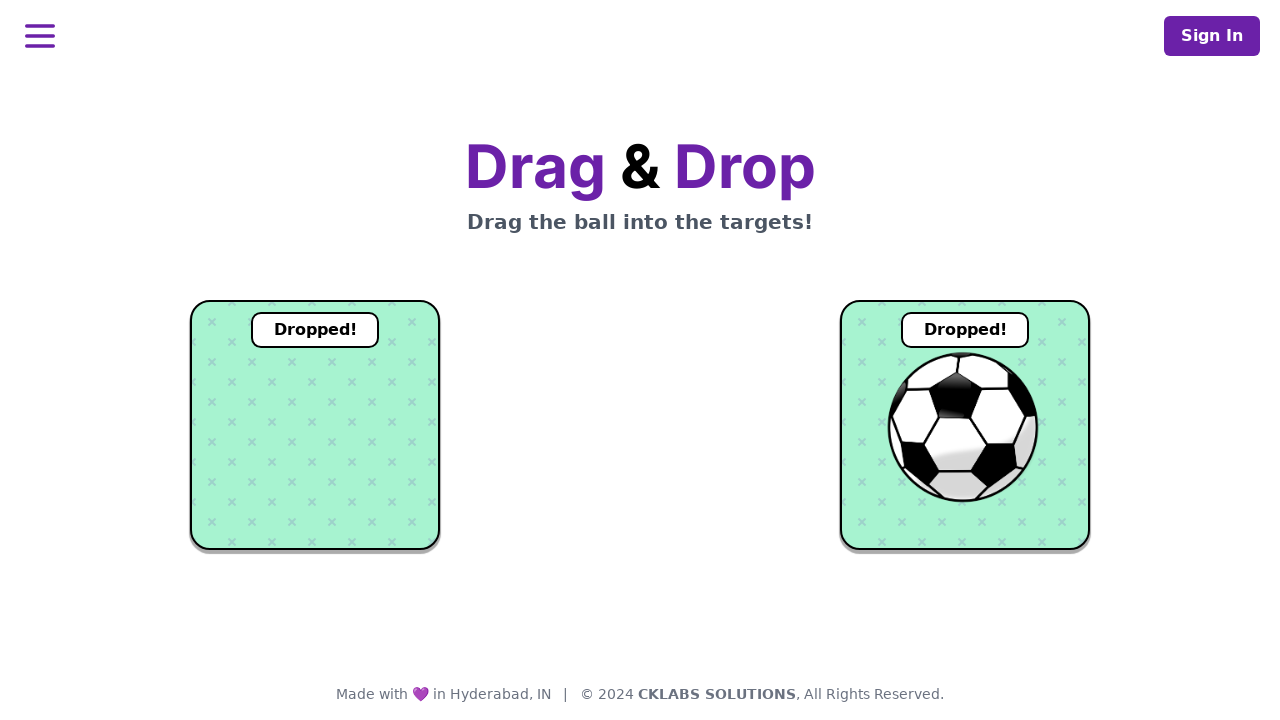

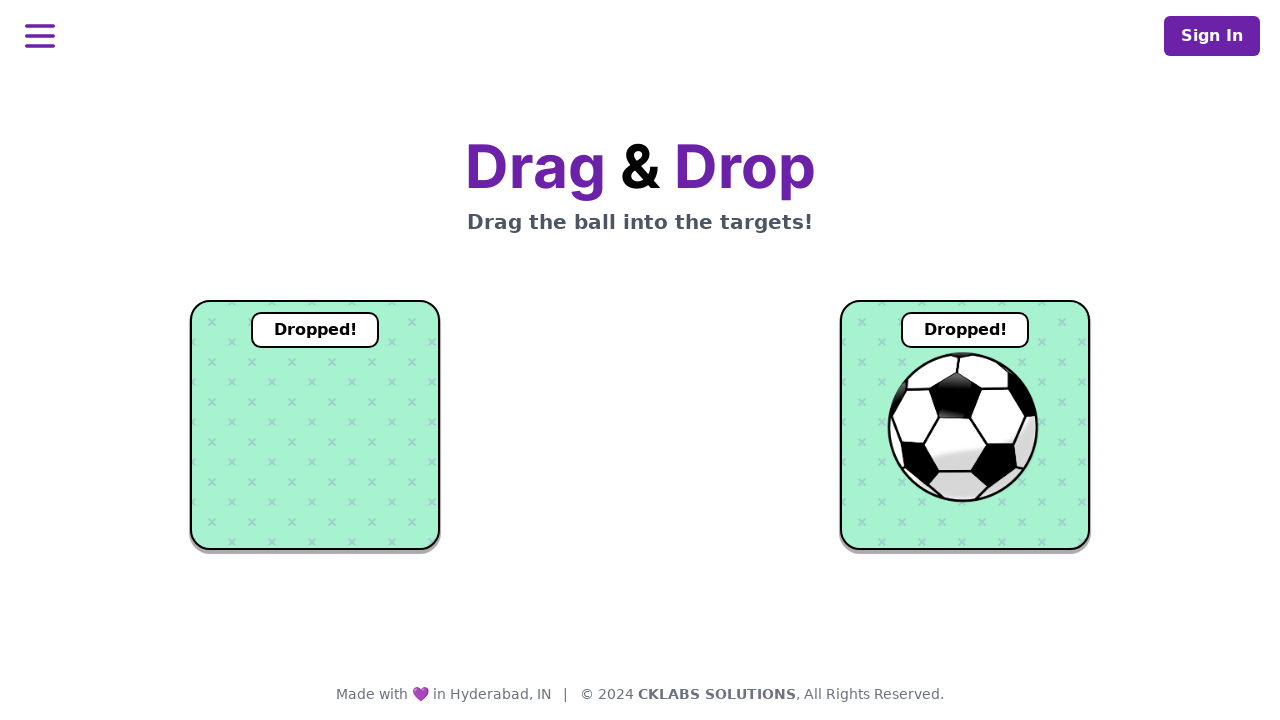